Tests that a todo item is removed if an empty string is entered while editing

Starting URL: https://demo.playwright.dev/todomvc

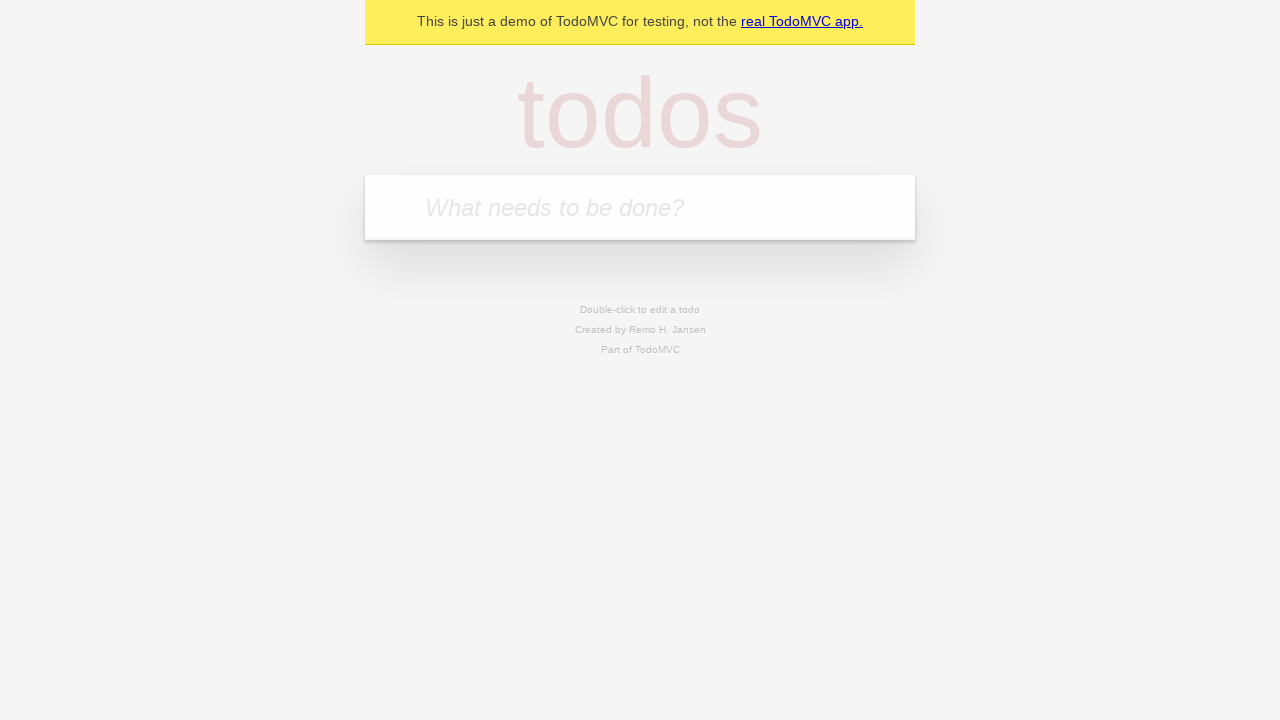

Filled new todo field with 'buy some cheese' on internal:attr=[placeholder="What needs to be done?"i]
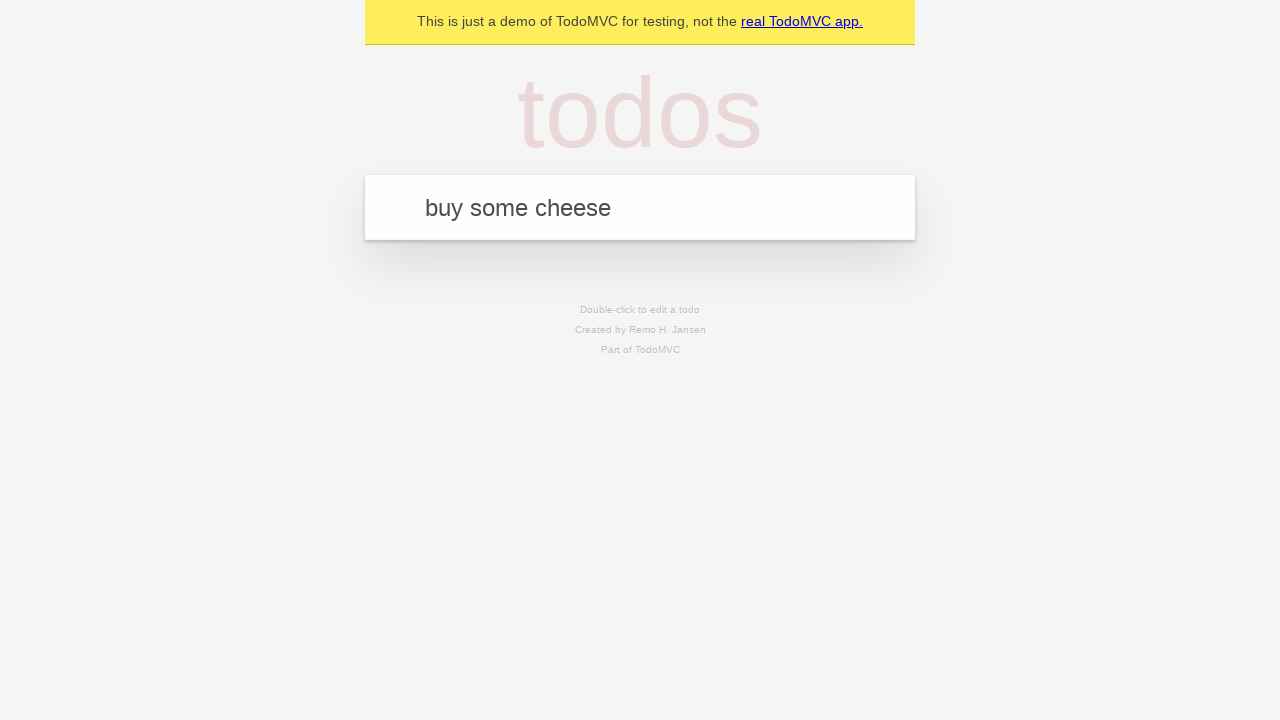

Pressed Enter to create todo 'buy some cheese' on internal:attr=[placeholder="What needs to be done?"i]
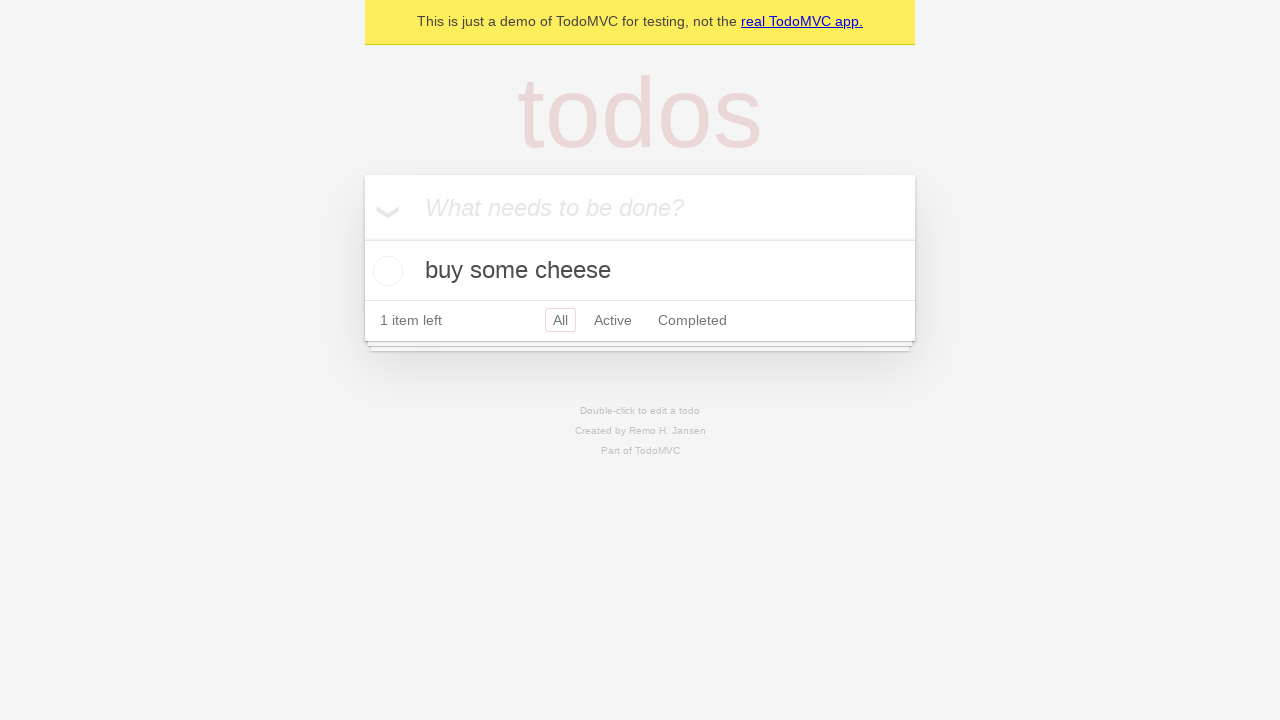

Filled new todo field with 'feed the cat' on internal:attr=[placeholder="What needs to be done?"i]
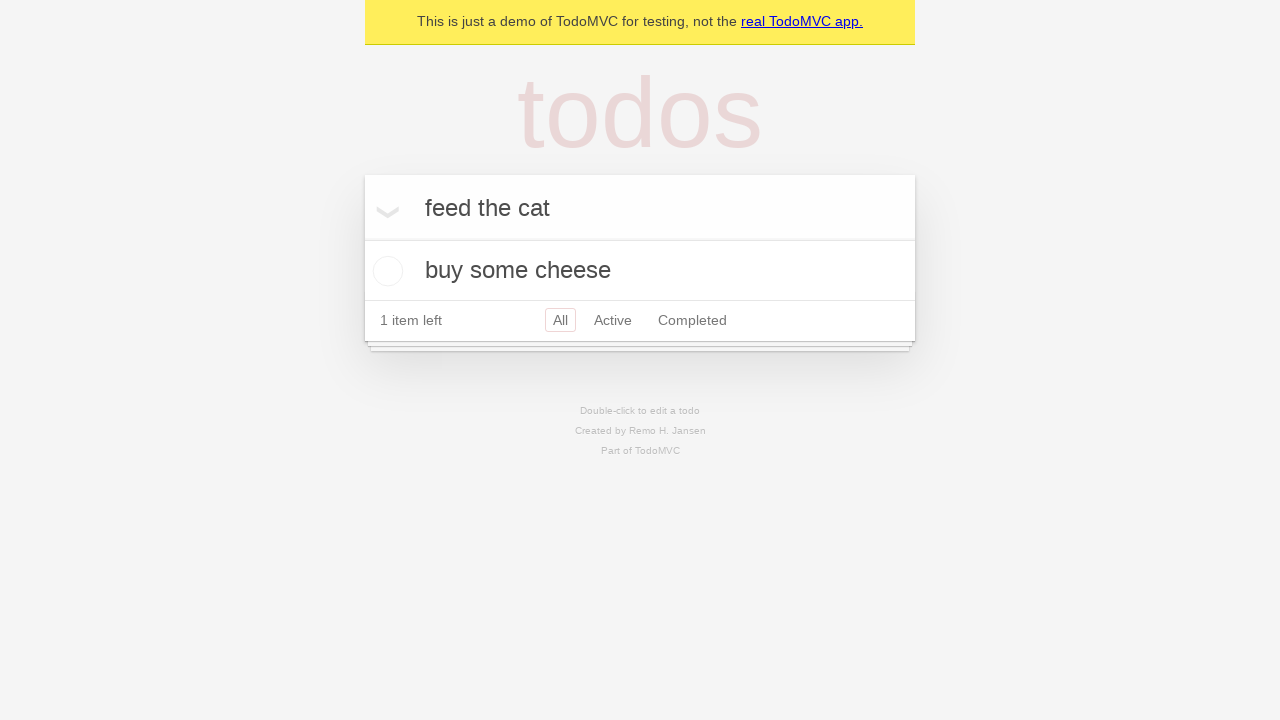

Pressed Enter to create todo 'feed the cat' on internal:attr=[placeholder="What needs to be done?"i]
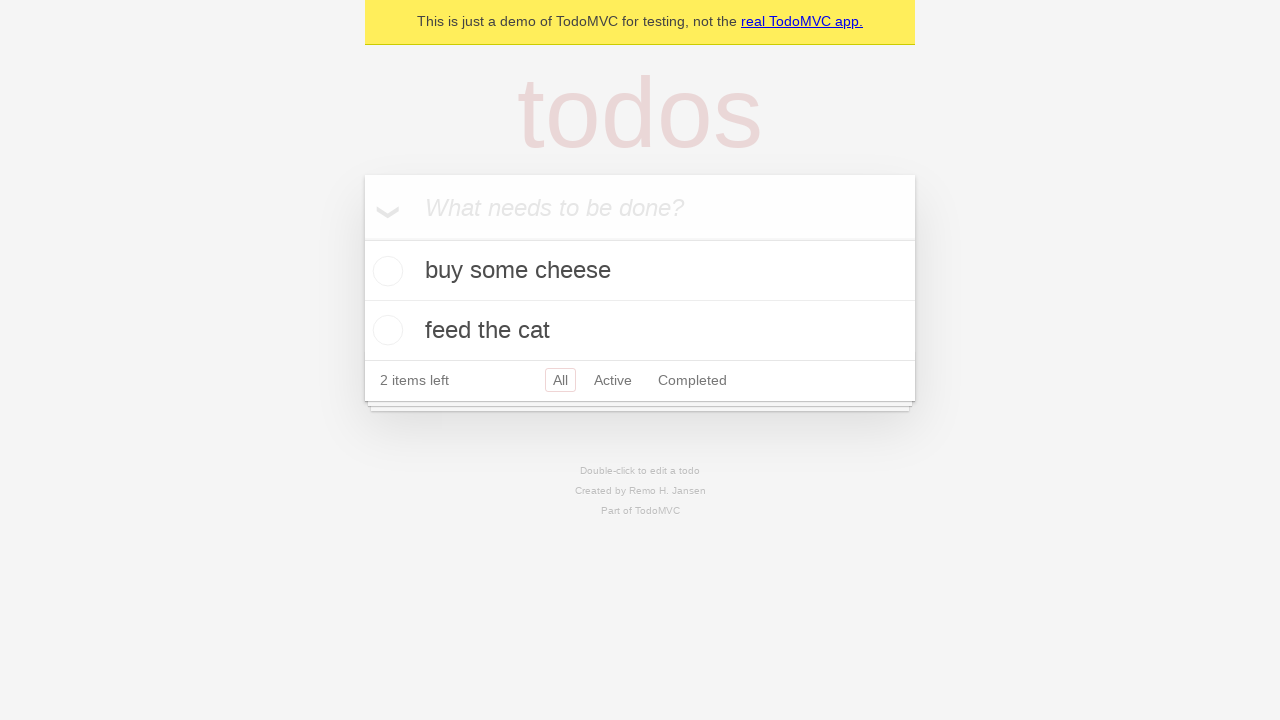

Filled new todo field with 'book a doctors appointment' on internal:attr=[placeholder="What needs to be done?"i]
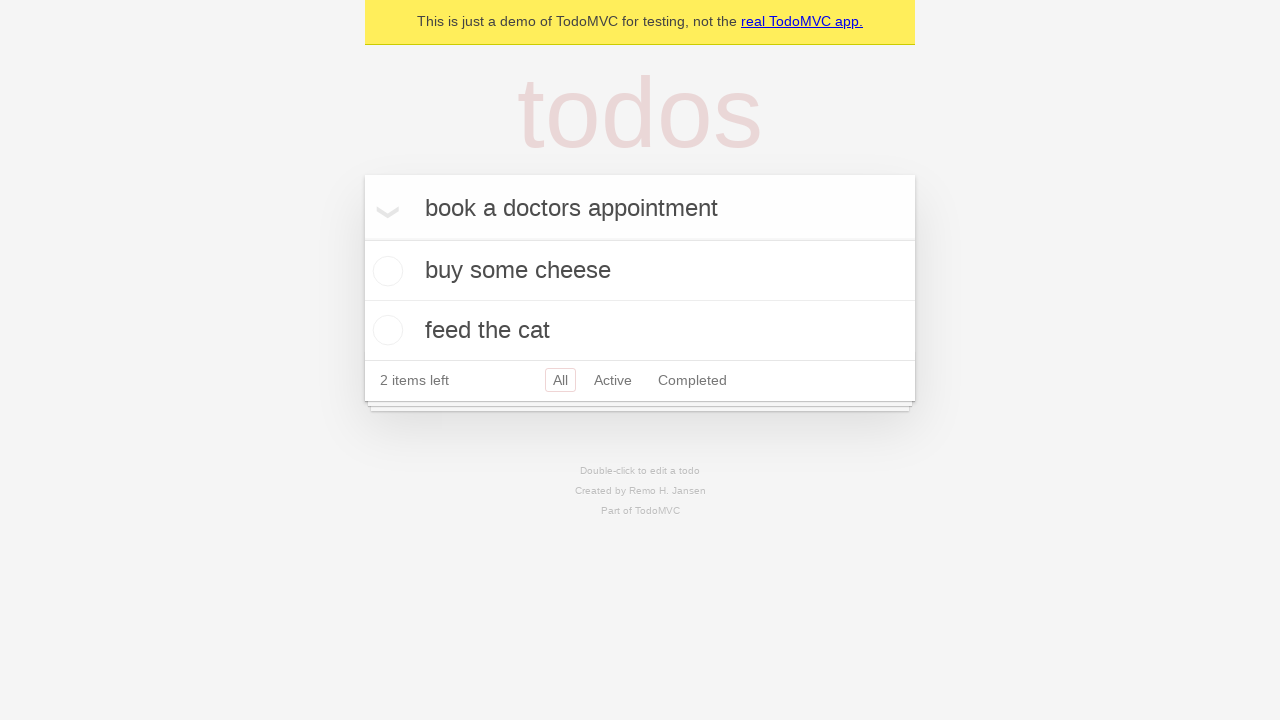

Pressed Enter to create todo 'book a doctors appointment' on internal:attr=[placeholder="What needs to be done?"i]
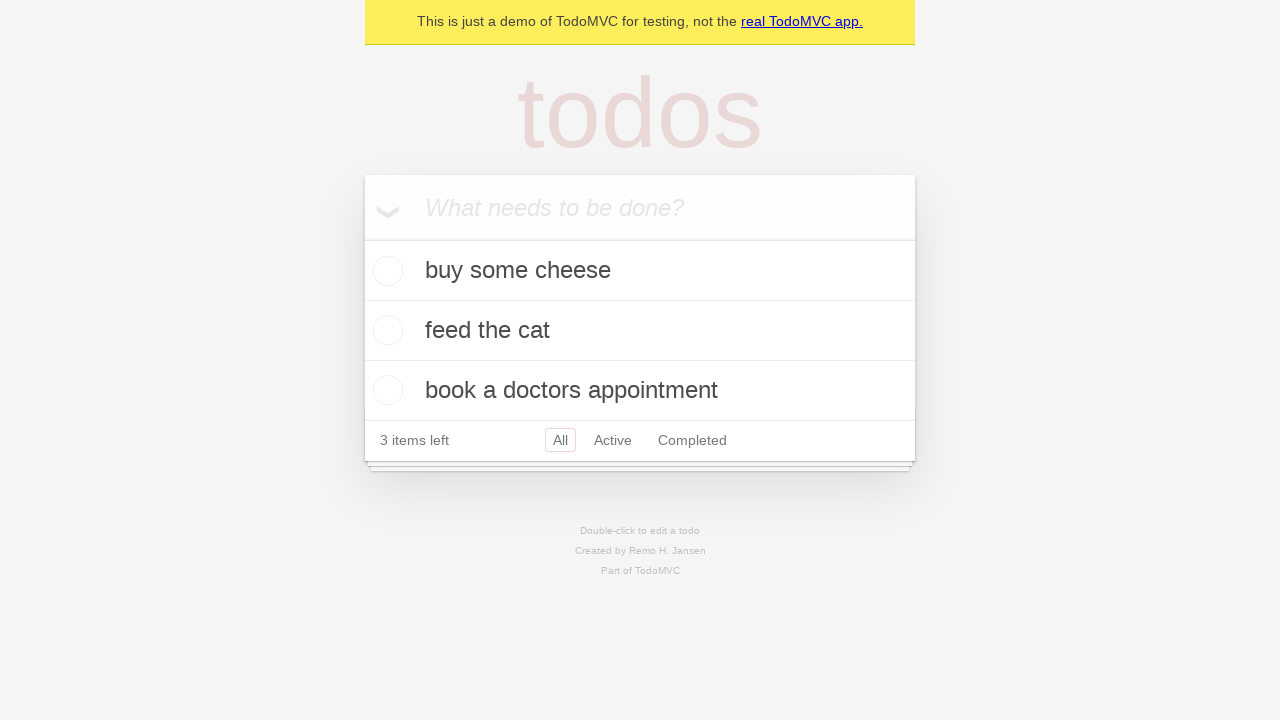

Double-clicked second todo item to enter edit mode at (640, 331) on internal:testid=[data-testid="todo-item"s] >> nth=1
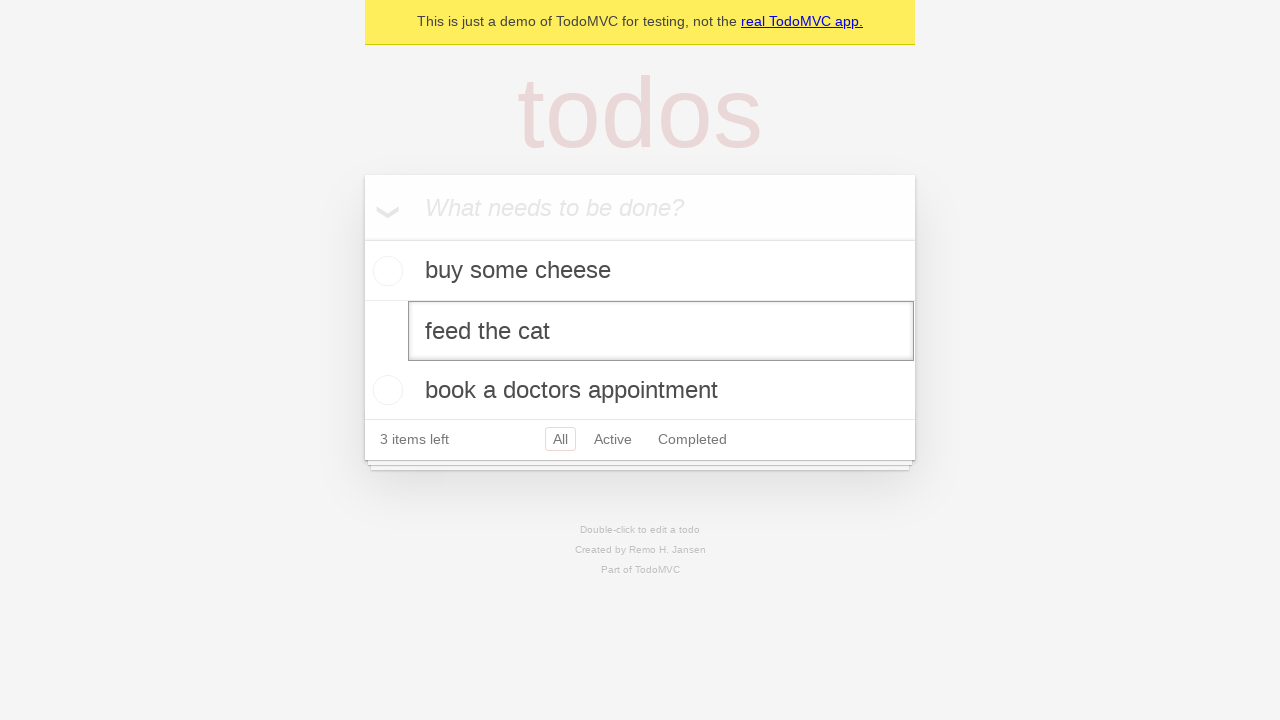

Cleared the edit field by entering empty string on internal:testid=[data-testid="todo-item"s] >> nth=1 >> internal:role=textbox[nam
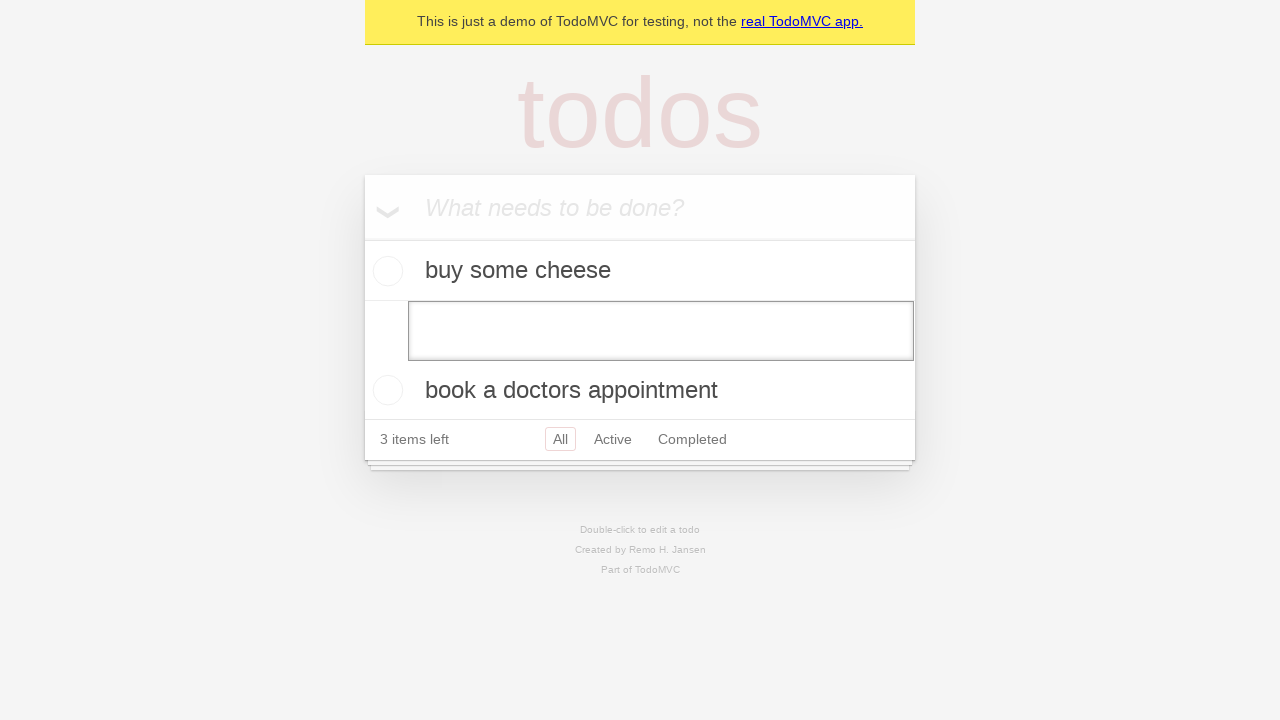

Pressed Enter to confirm empty edit, removing the todo item on internal:testid=[data-testid="todo-item"s] >> nth=1 >> internal:role=textbox[nam
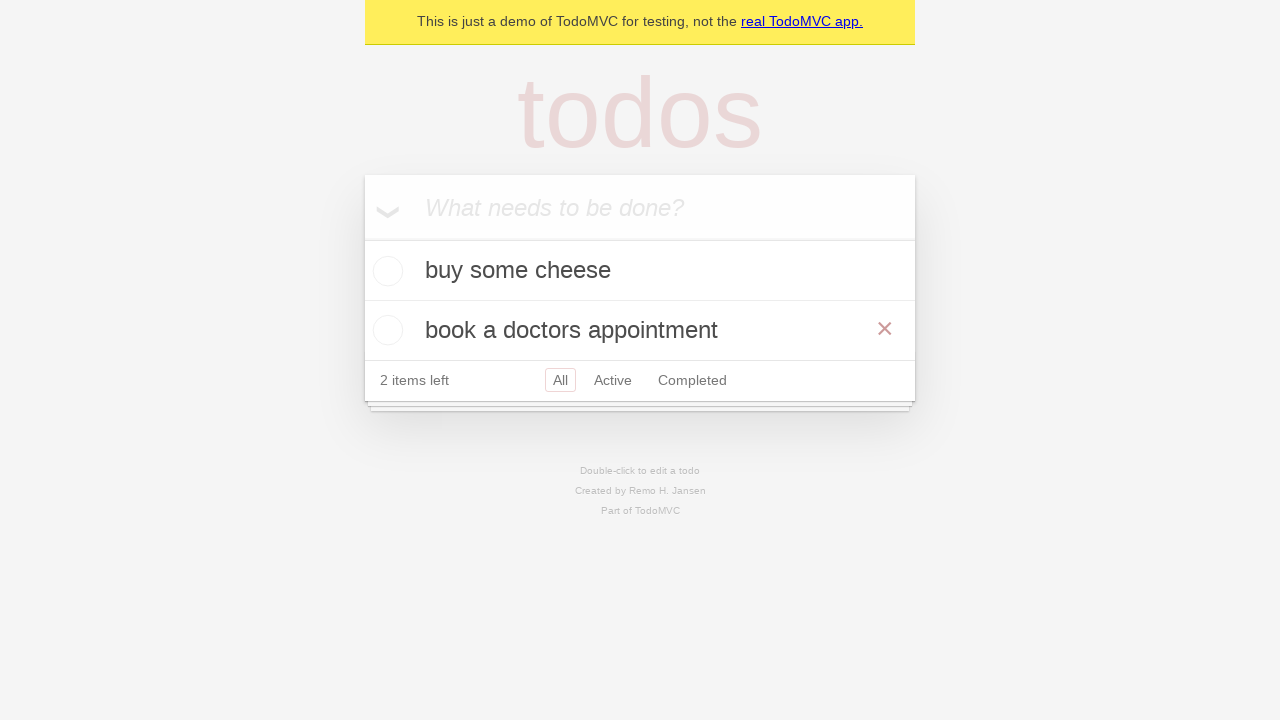

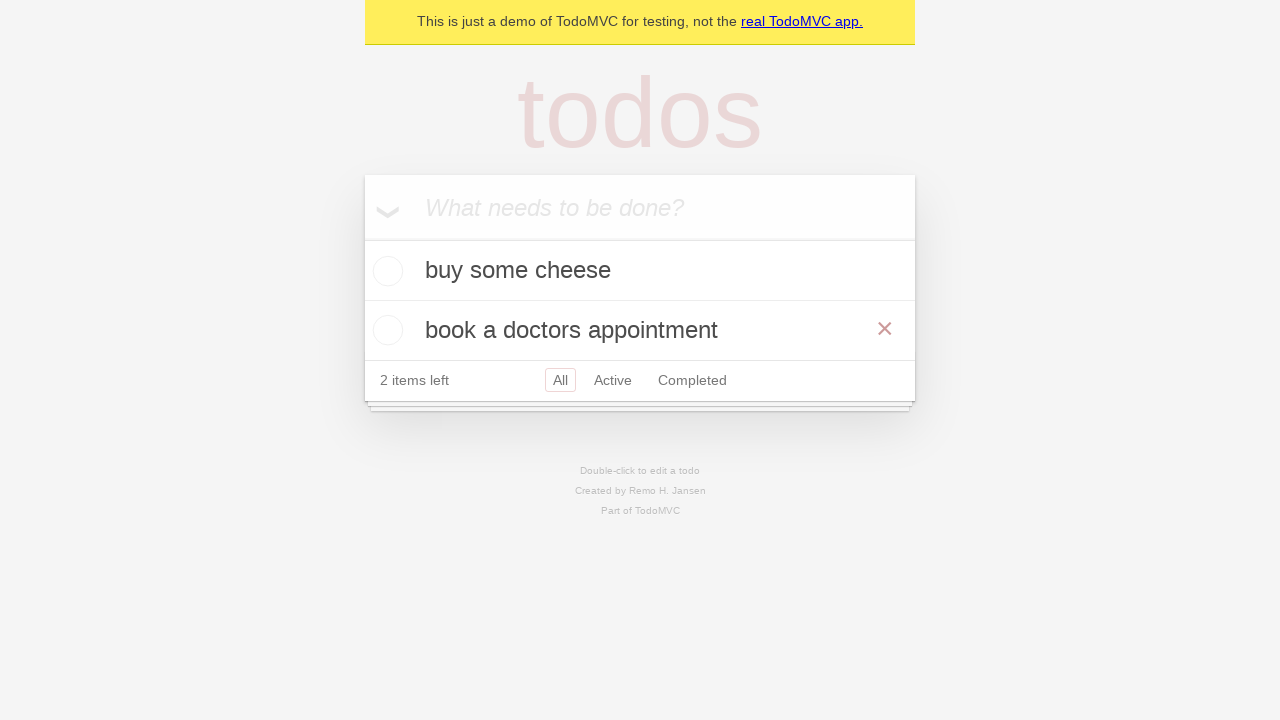